Navigates to oxxo.studio website, scrolls to the bottom, and verifies that image elements are present in the content grid

Starting URL: http://oxxo.studio

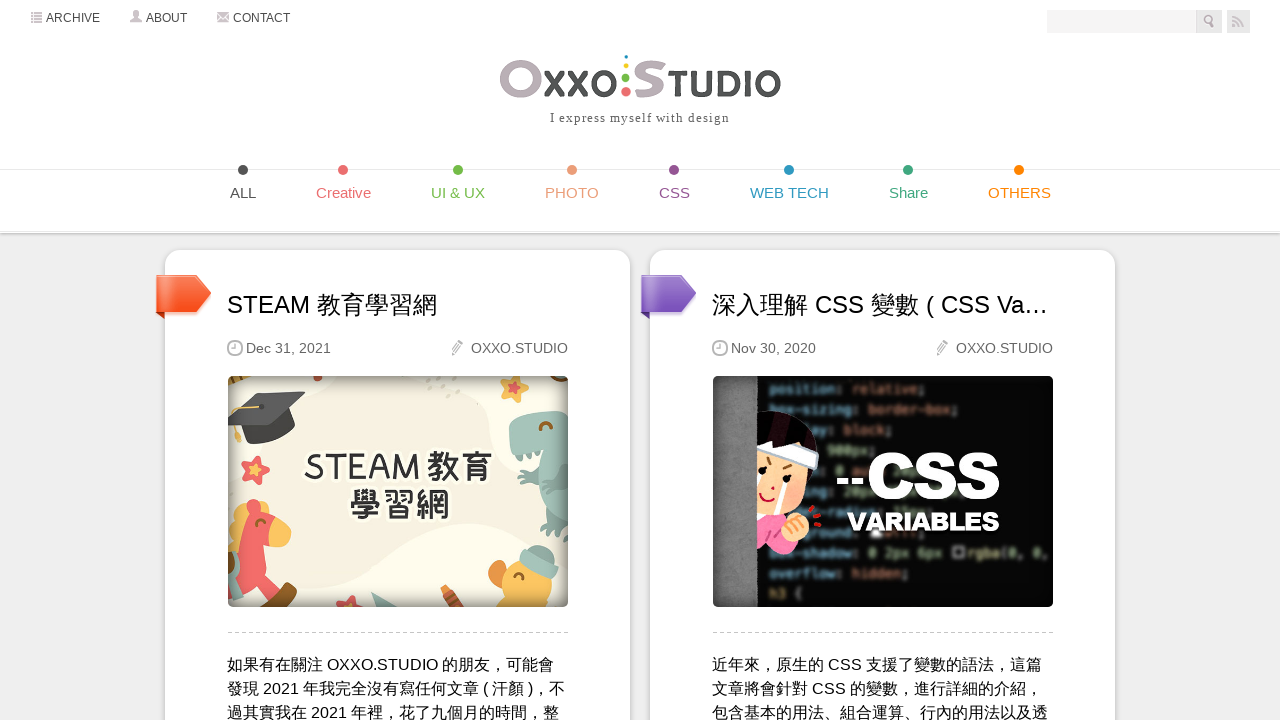

Retrieved page title
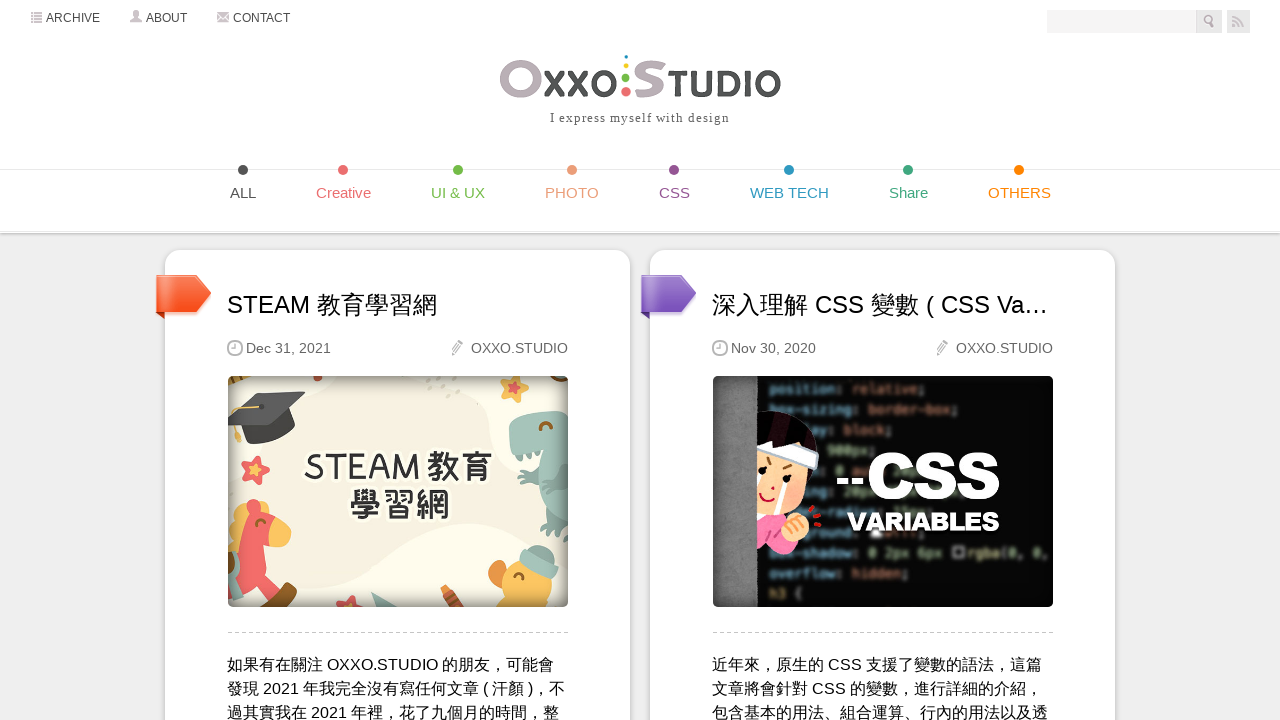

Scrolled to bottom of page
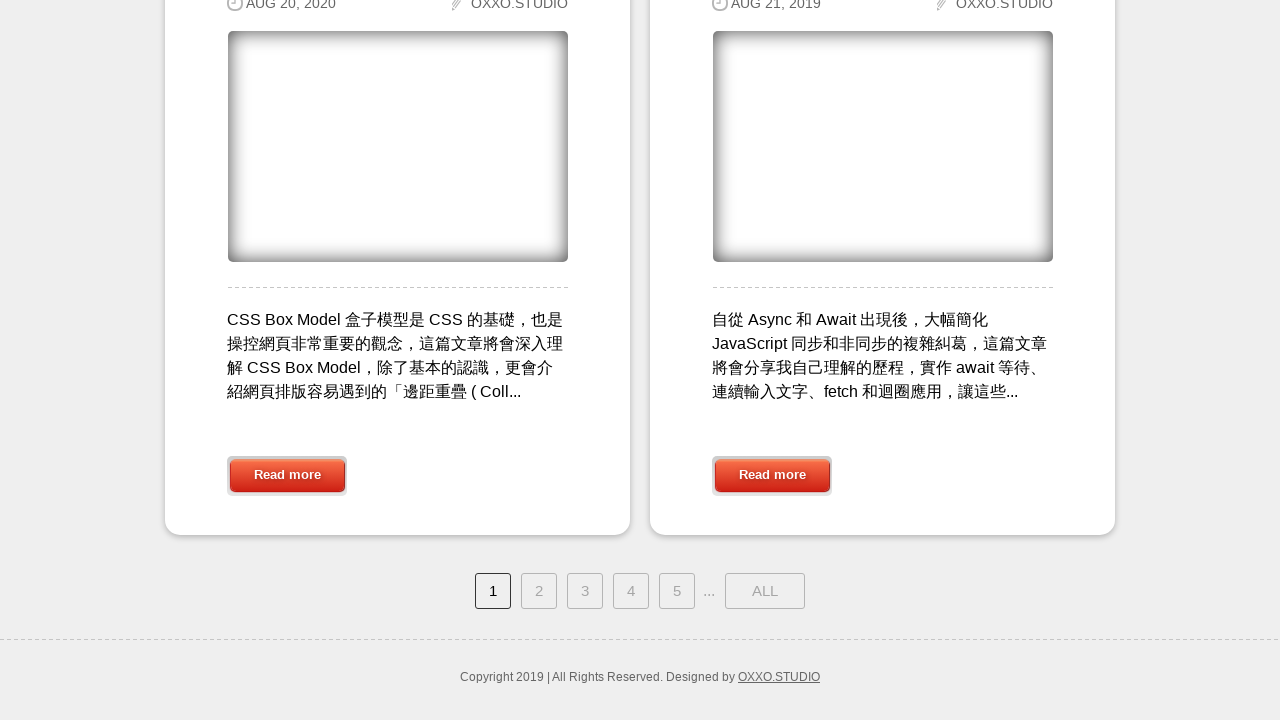

Waited 1000ms for content to load after scrolling
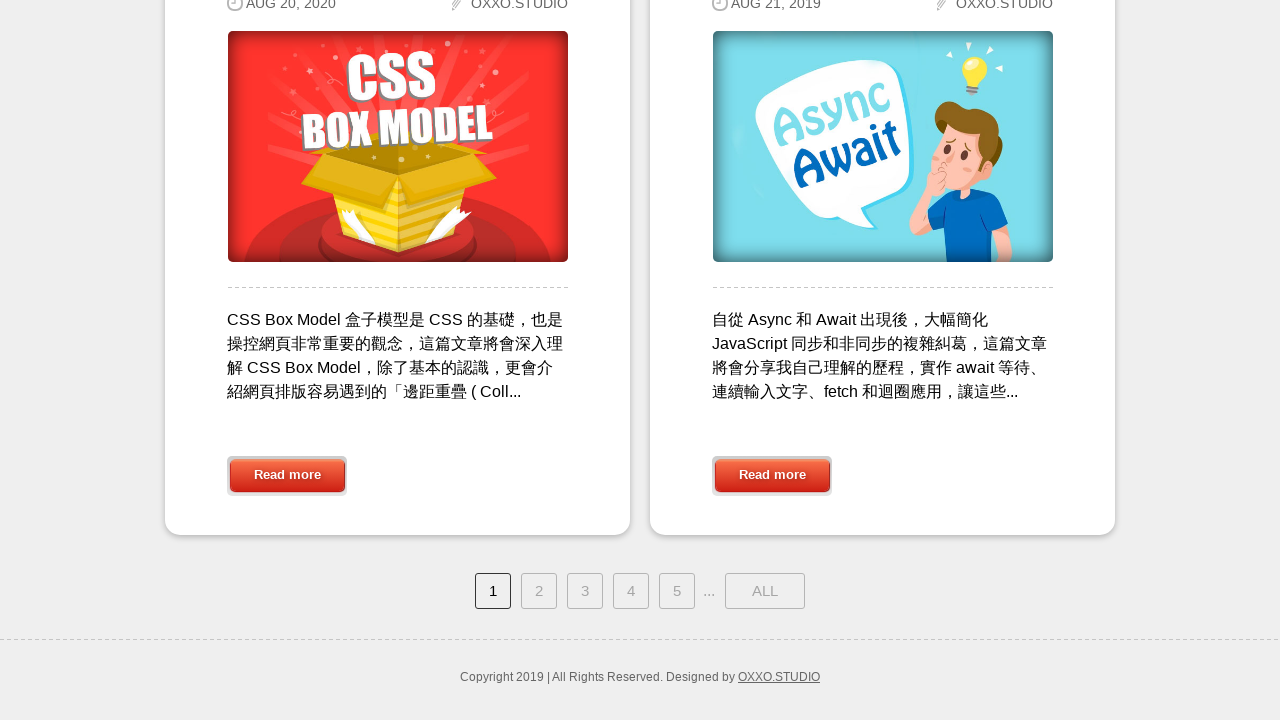

Waited for image element 1 to load in content grid
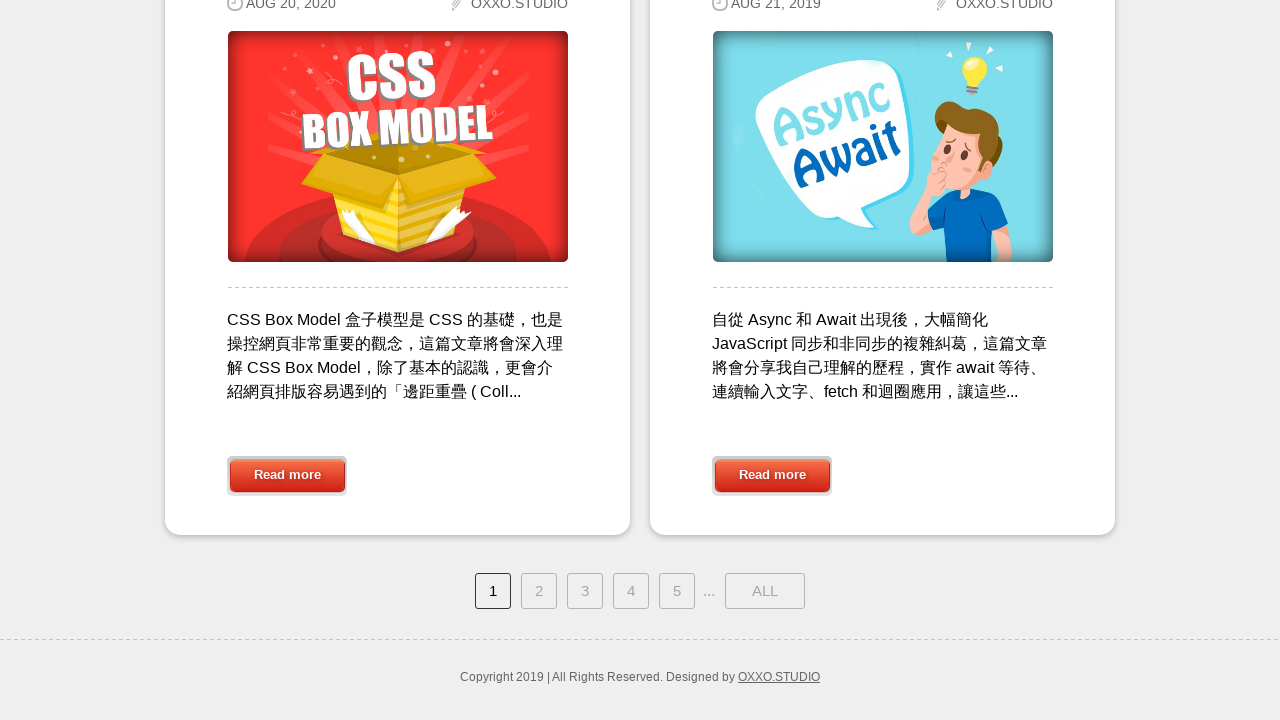

Retrieved src attribute for image 1
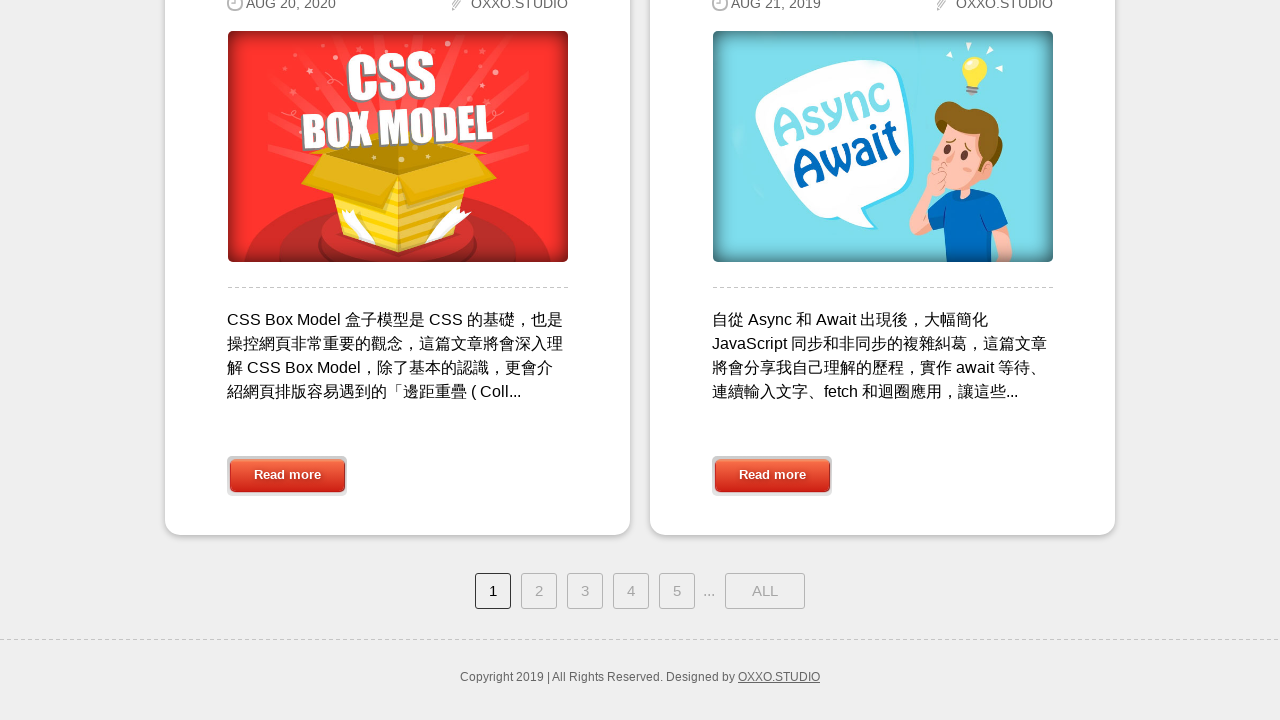

Waited for image element 2 to load in content grid
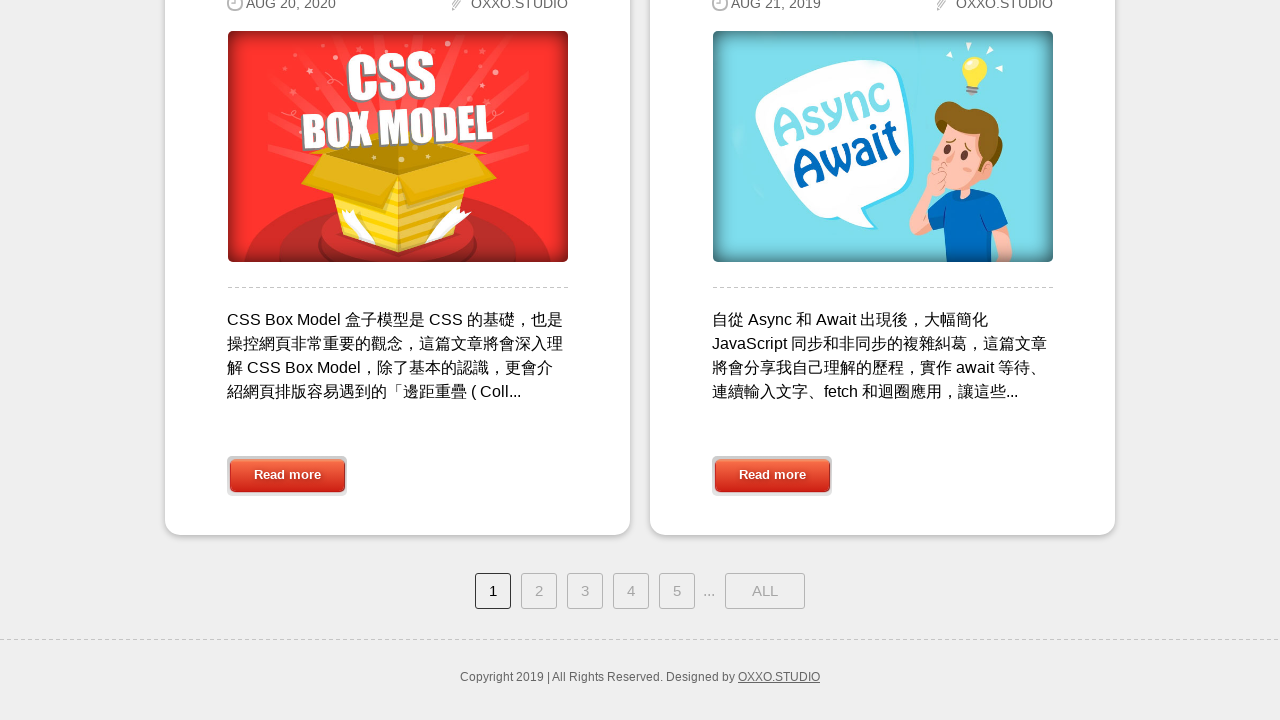

Retrieved src attribute for image 2
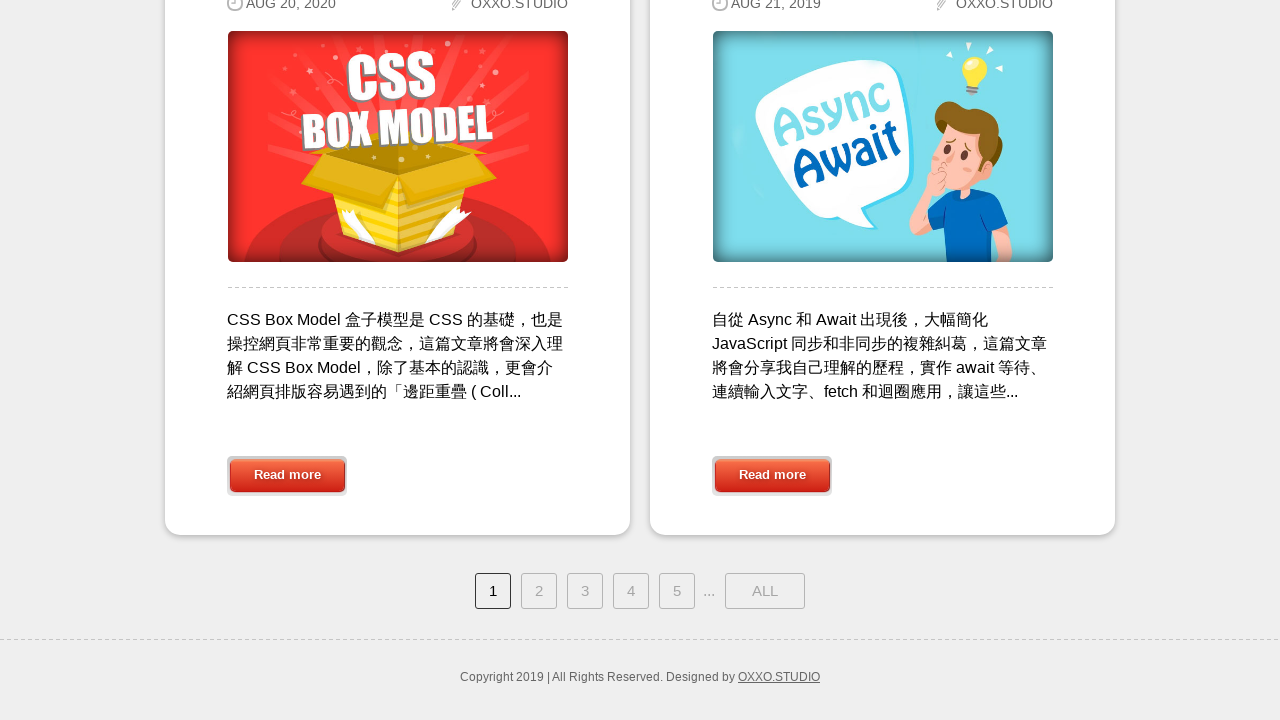

Waited for image element 3 to load in content grid
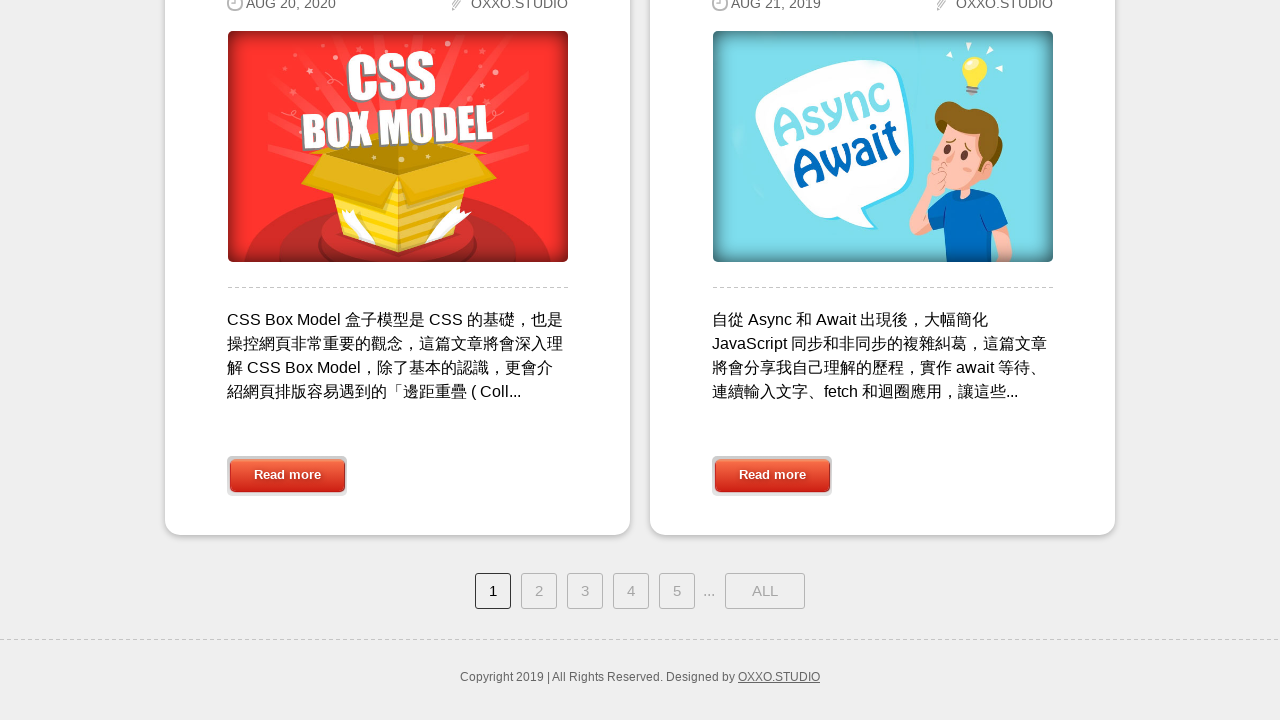

Retrieved src attribute for image 3
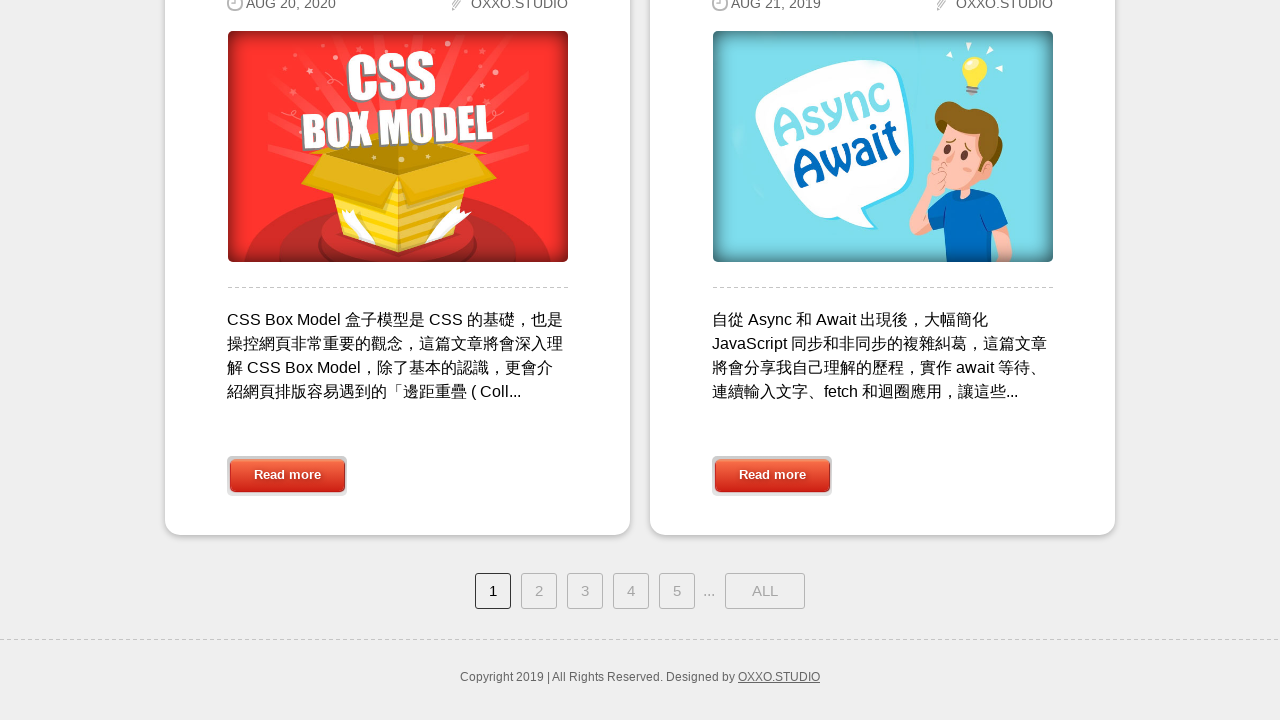

Waited for image element 4 to load in content grid
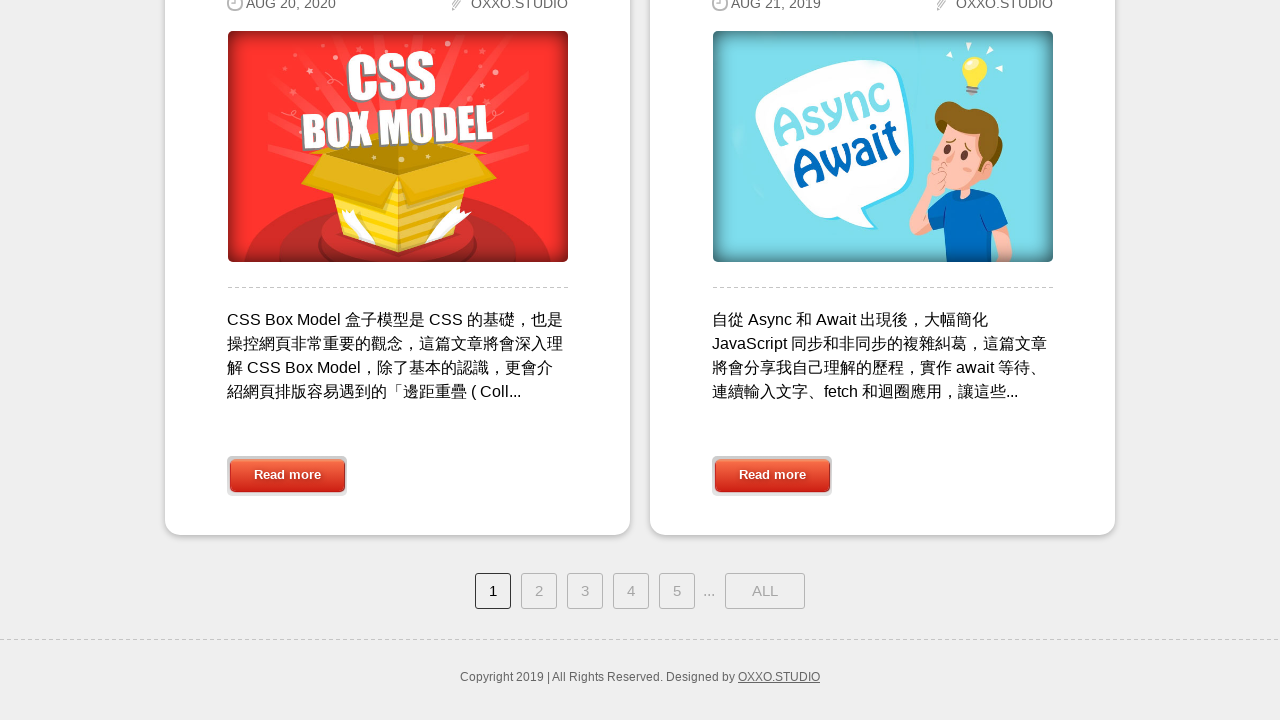

Retrieved src attribute for image 4
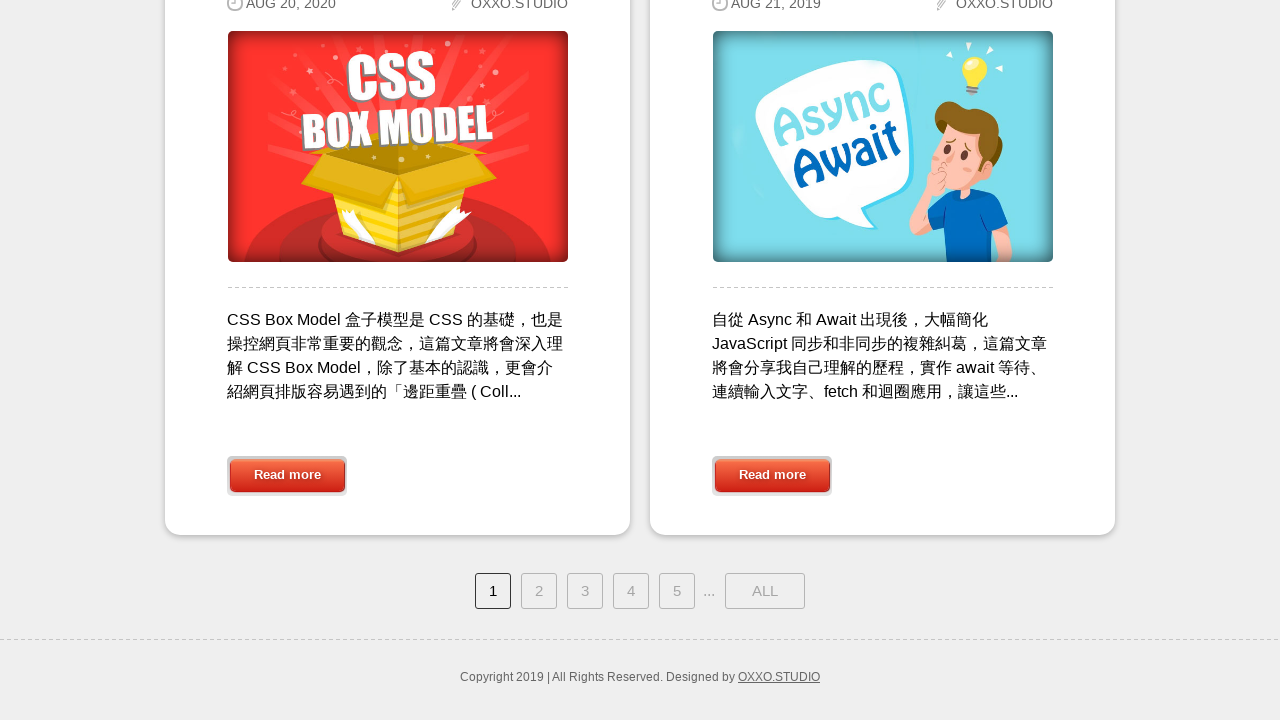

Waited for image element 5 to load in content grid
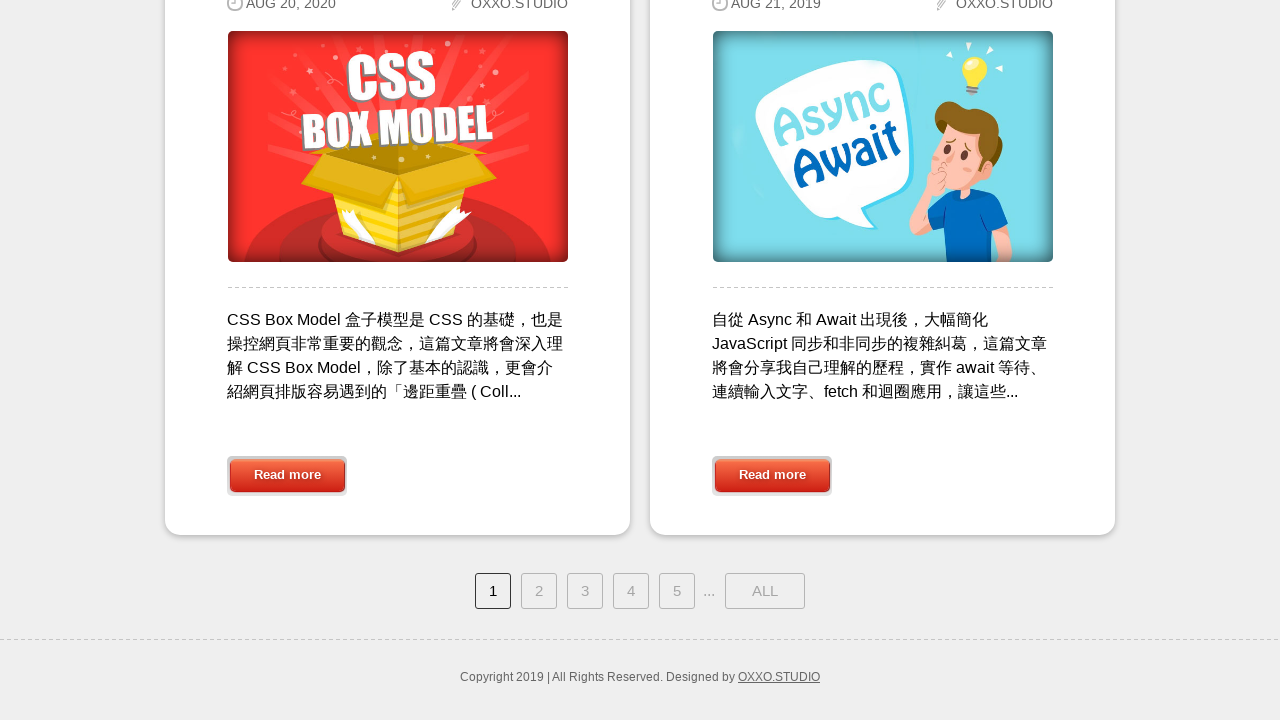

Retrieved src attribute for image 5
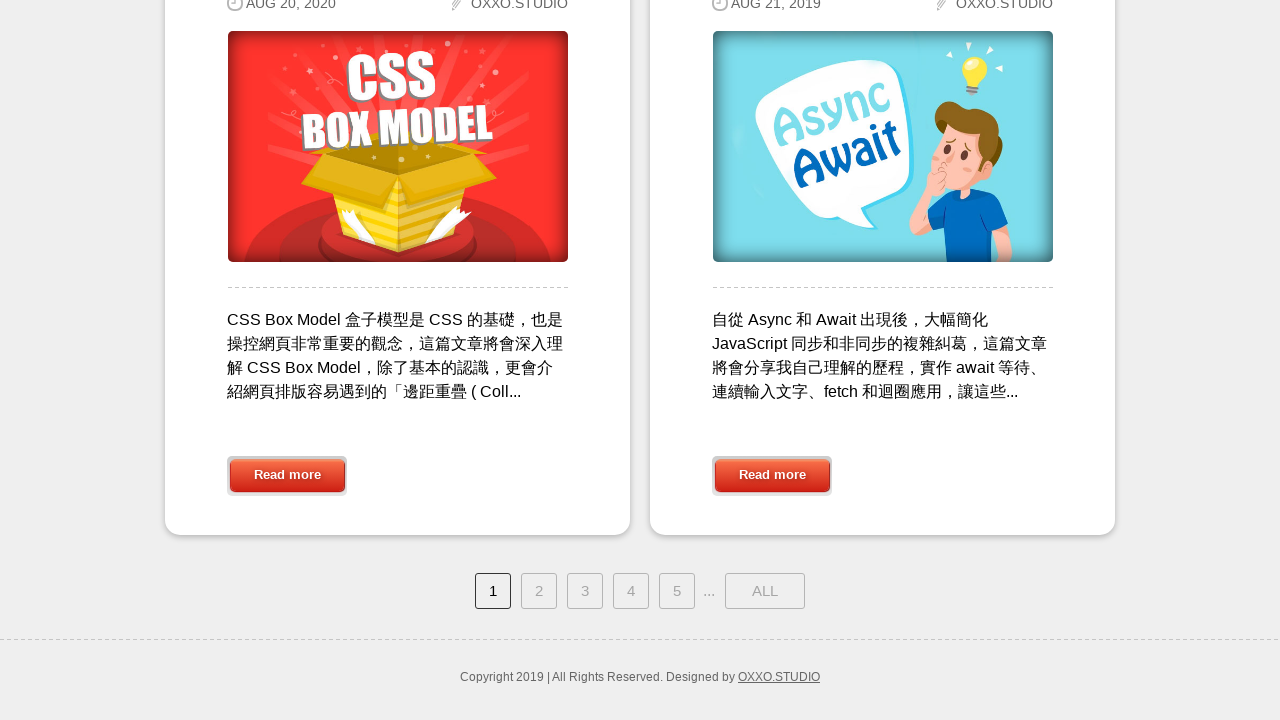

Waited for image element 6 to load in content grid
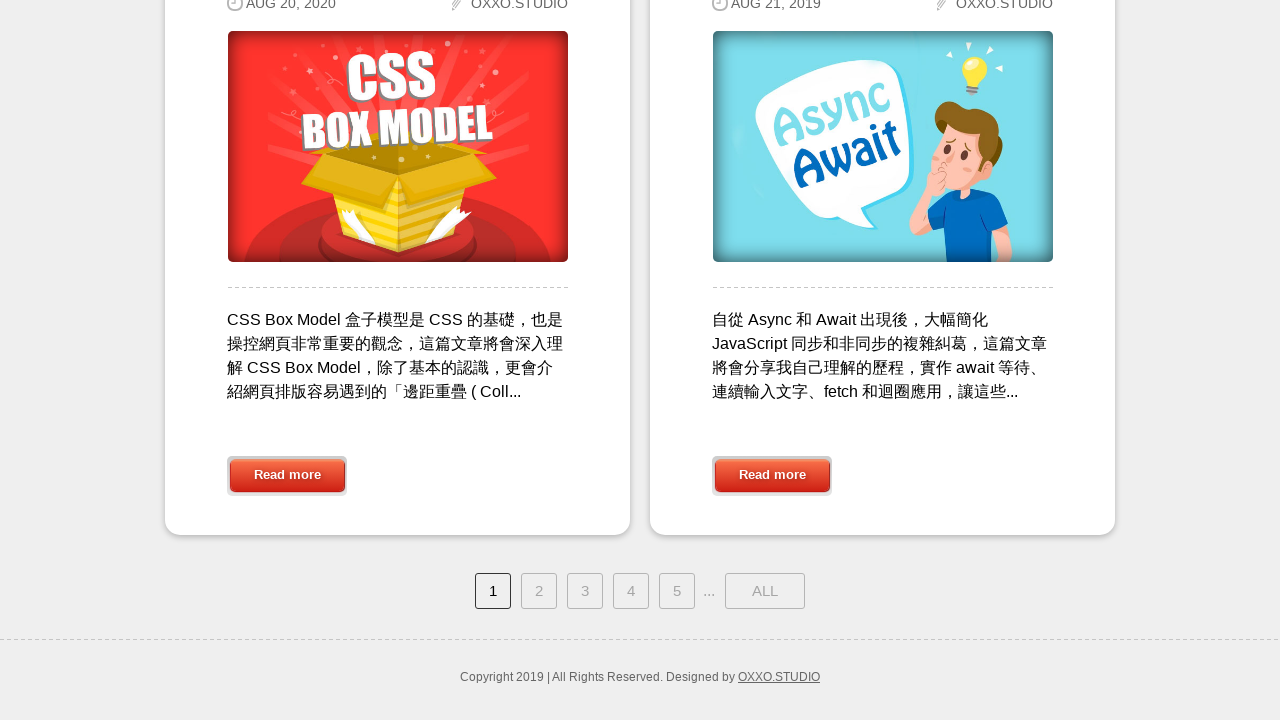

Retrieved src attribute for image 6
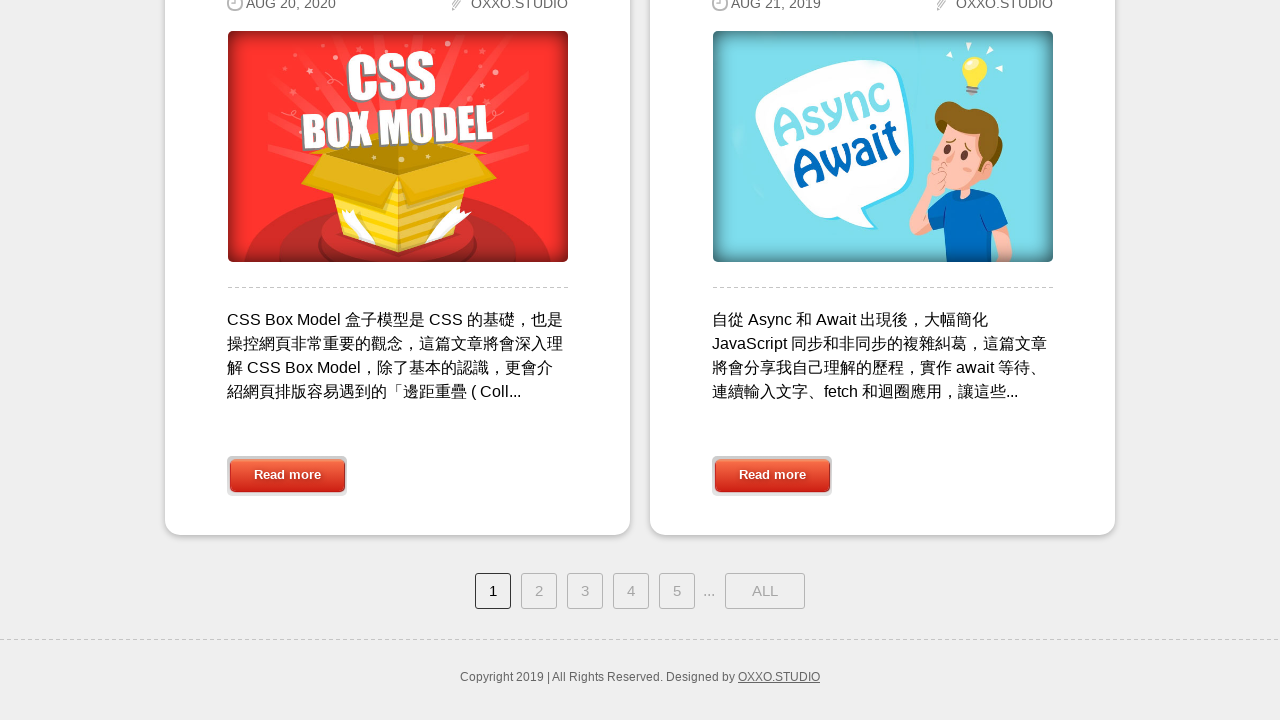

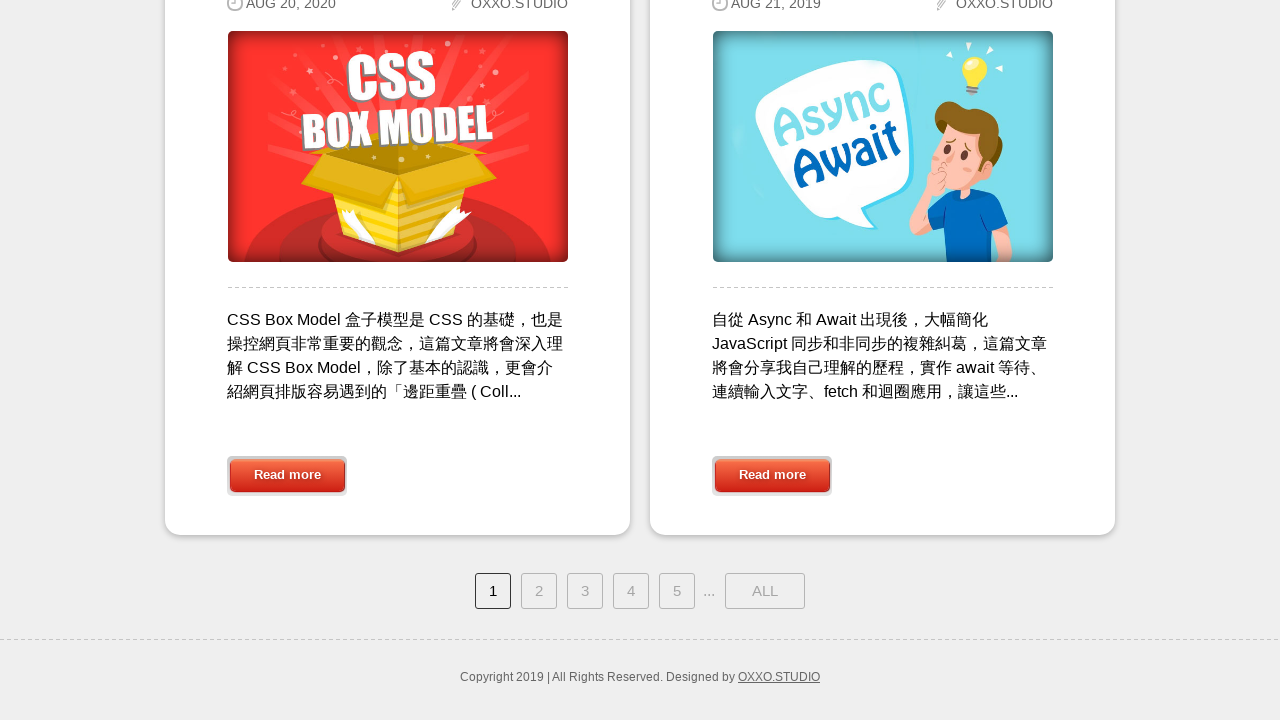